Tests a simple form by filling in first name, last name, city, and country fields, then clicking the submit button.

Starting URL: http://suninjuly.github.io/simple_form_find_task.html

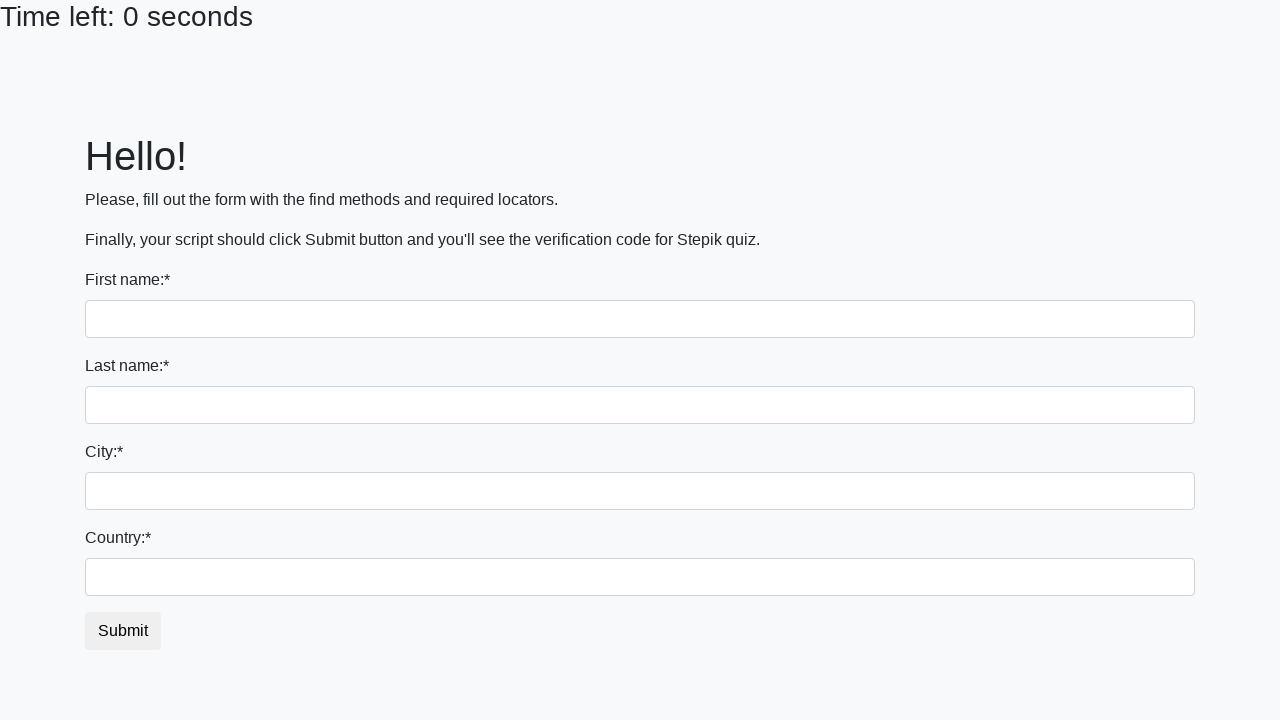

Filled first name field with 'serge' on input[name='first_name']
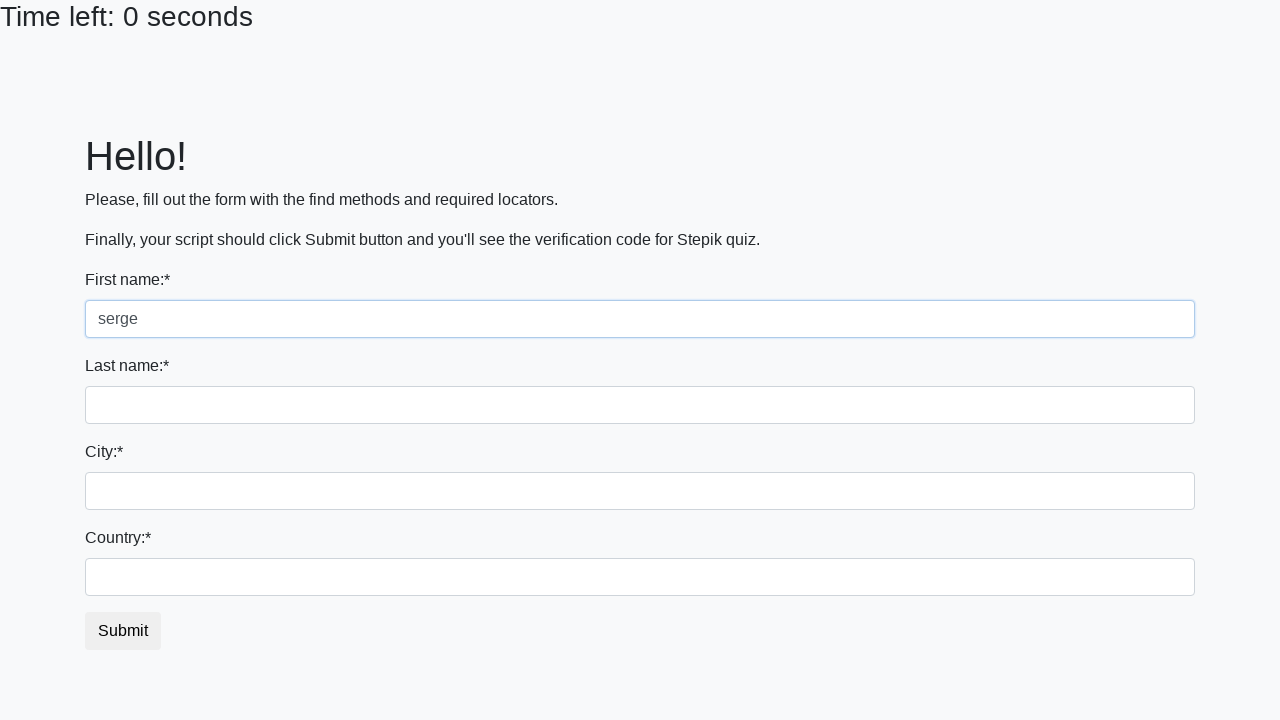

Filled last name field with 'siluyano' on input[name='last_name']
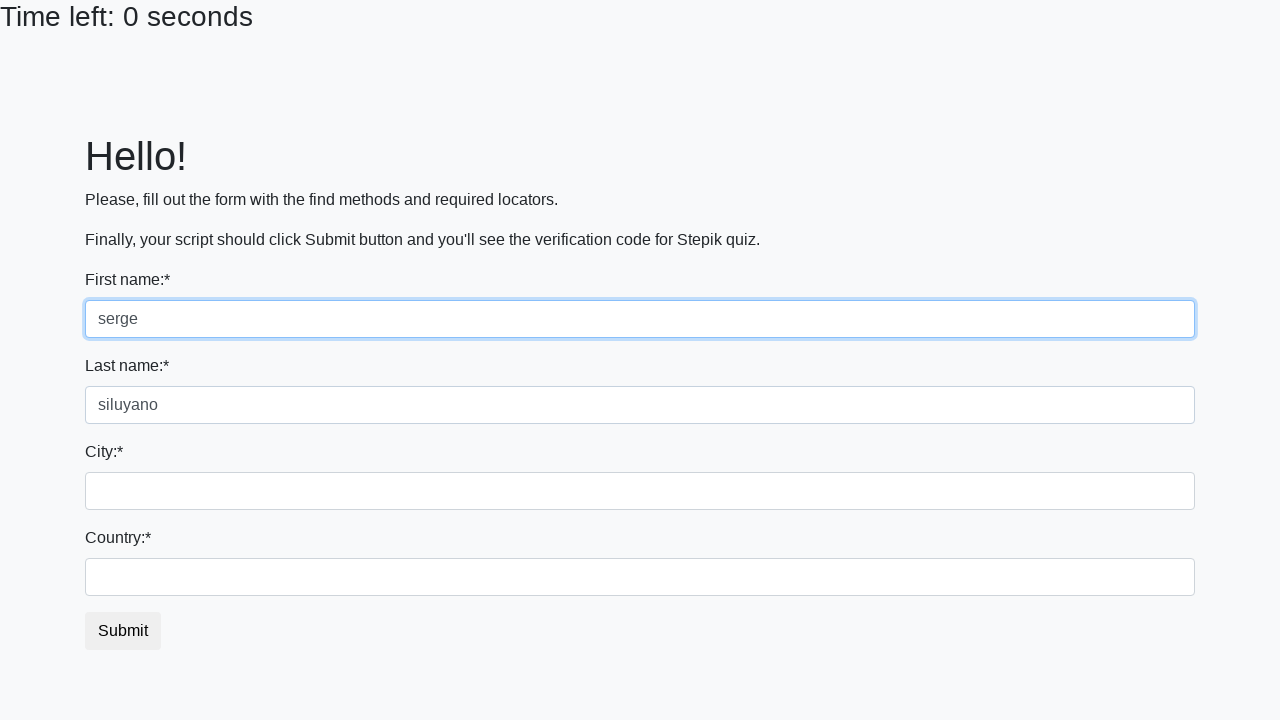

Filled city field with 'Togliatti' on .city
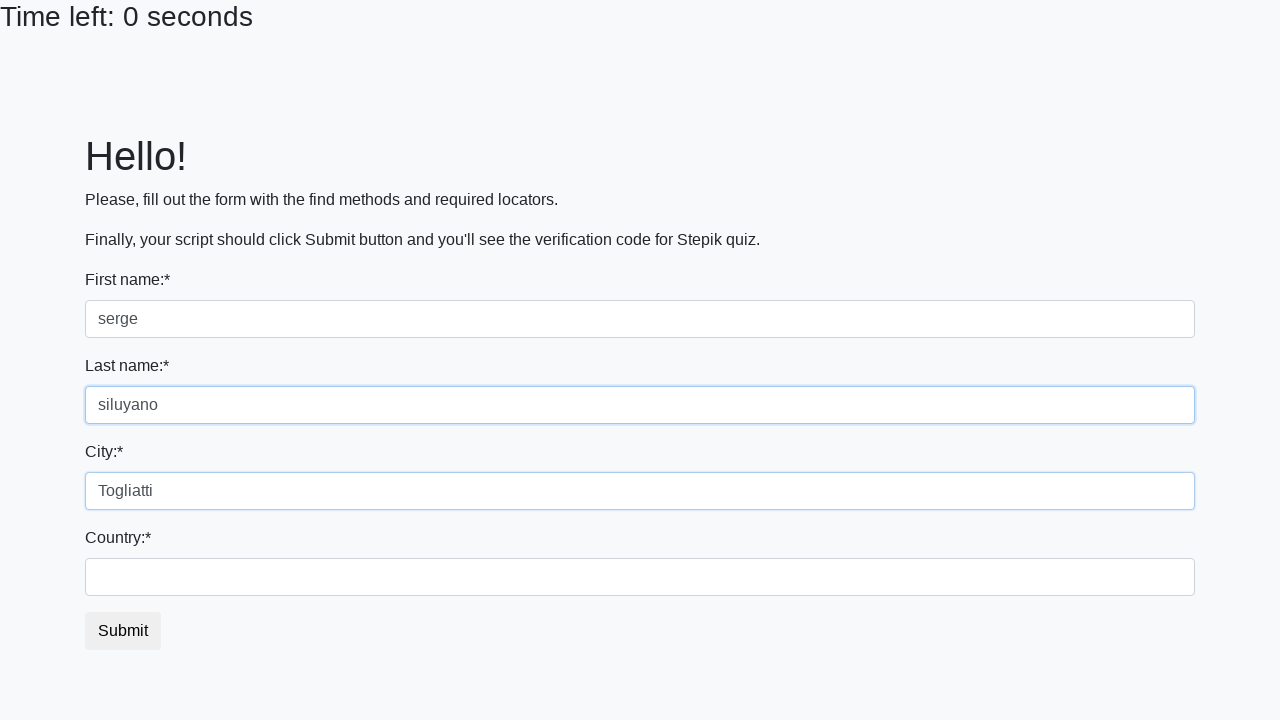

Filled country field with 'Russia' on #country
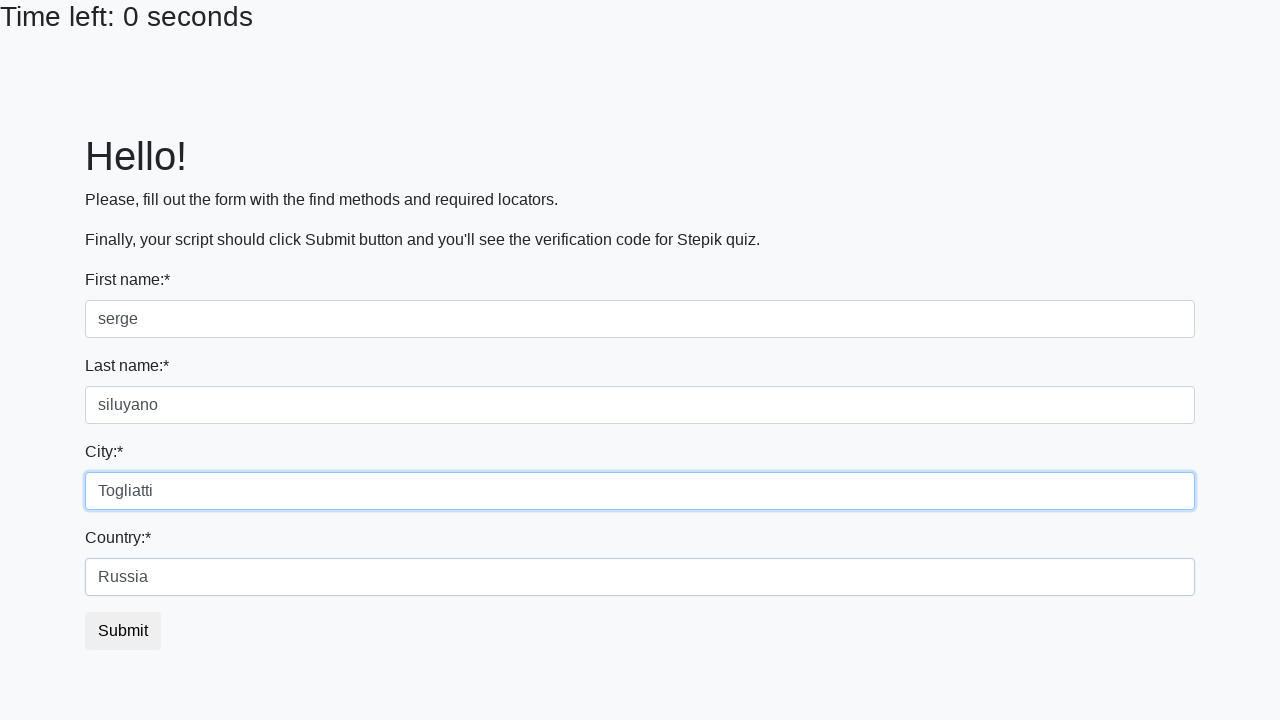

Clicked submit button to complete form at (123, 631) on button.btn
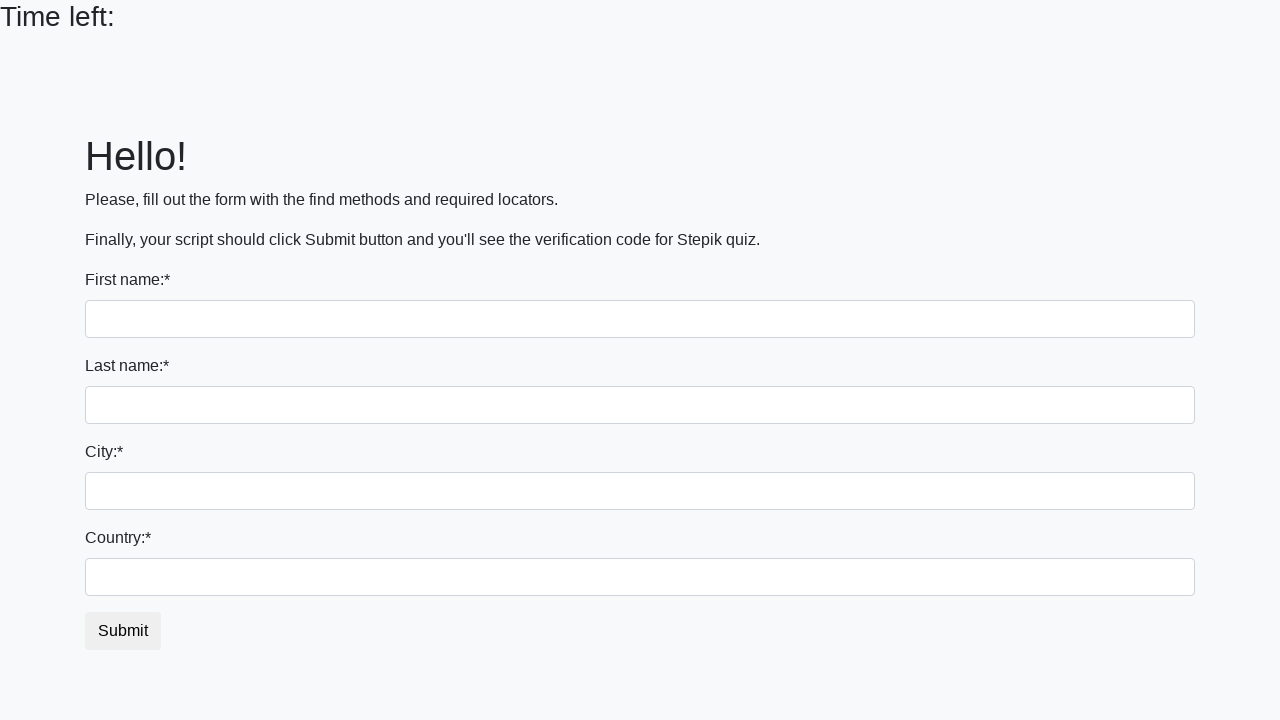

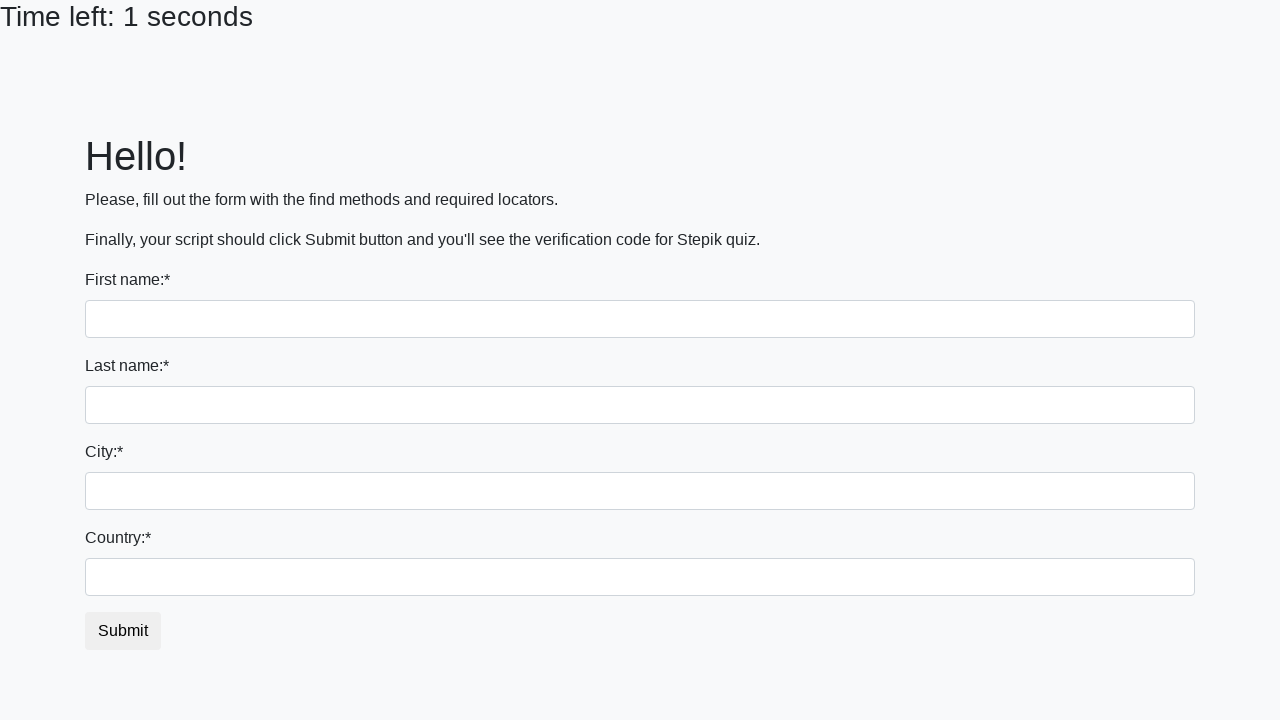